Tests table interaction on a practice page by scrolling to a courses table and verifying its structure (rows, columns, and data cells are accessible)

Starting URL: https://rahulshettyacademy.com/AutomationPractice/

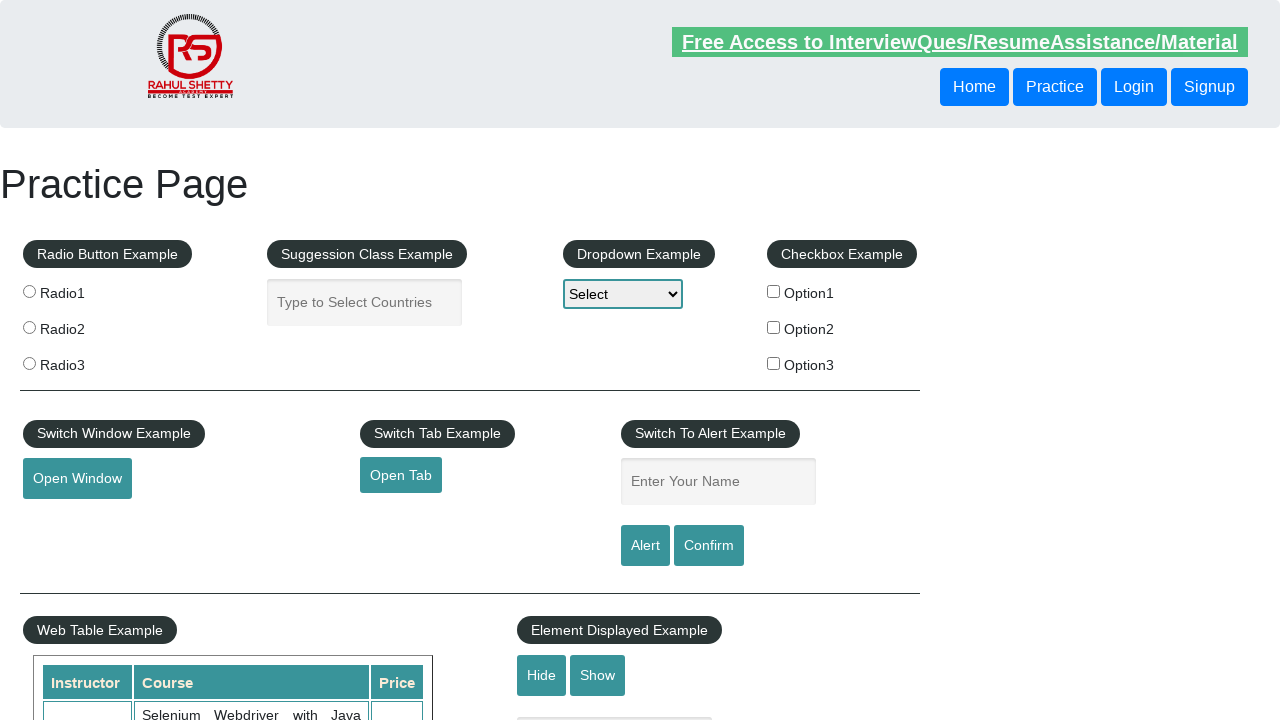

Scrolled down 600 pixels to reveal the courses table
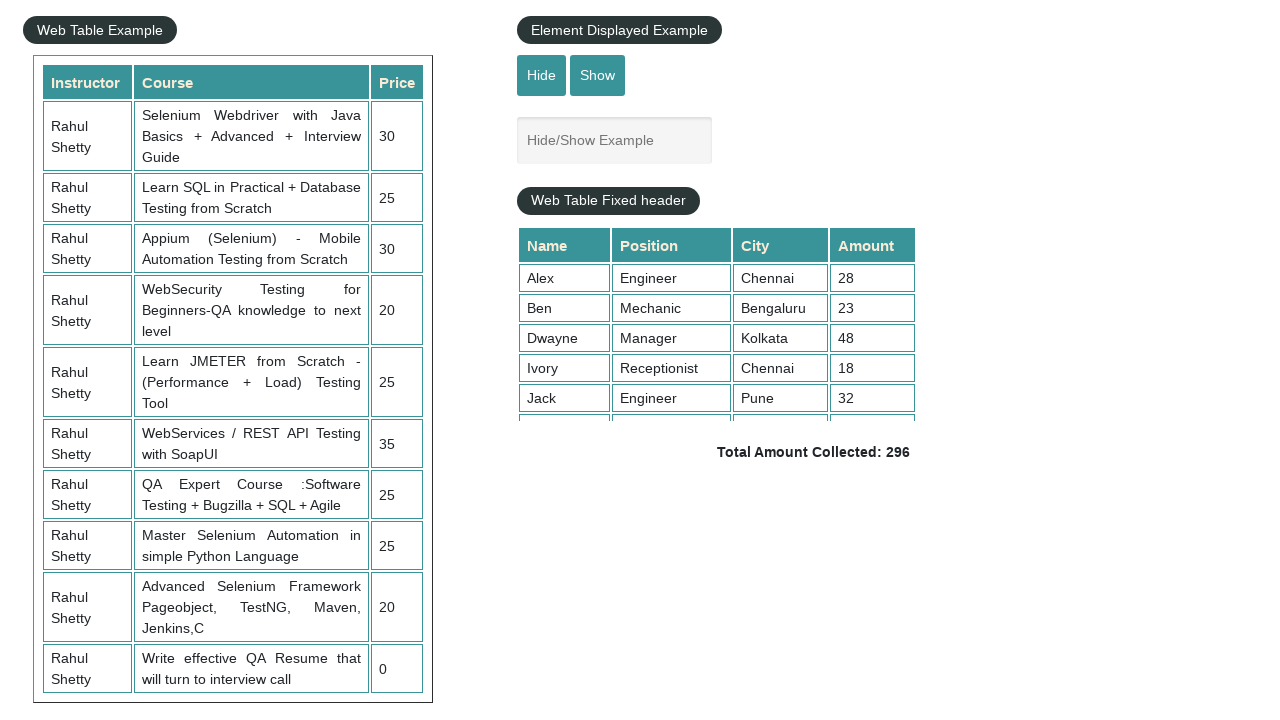

Courses table became visible and ready
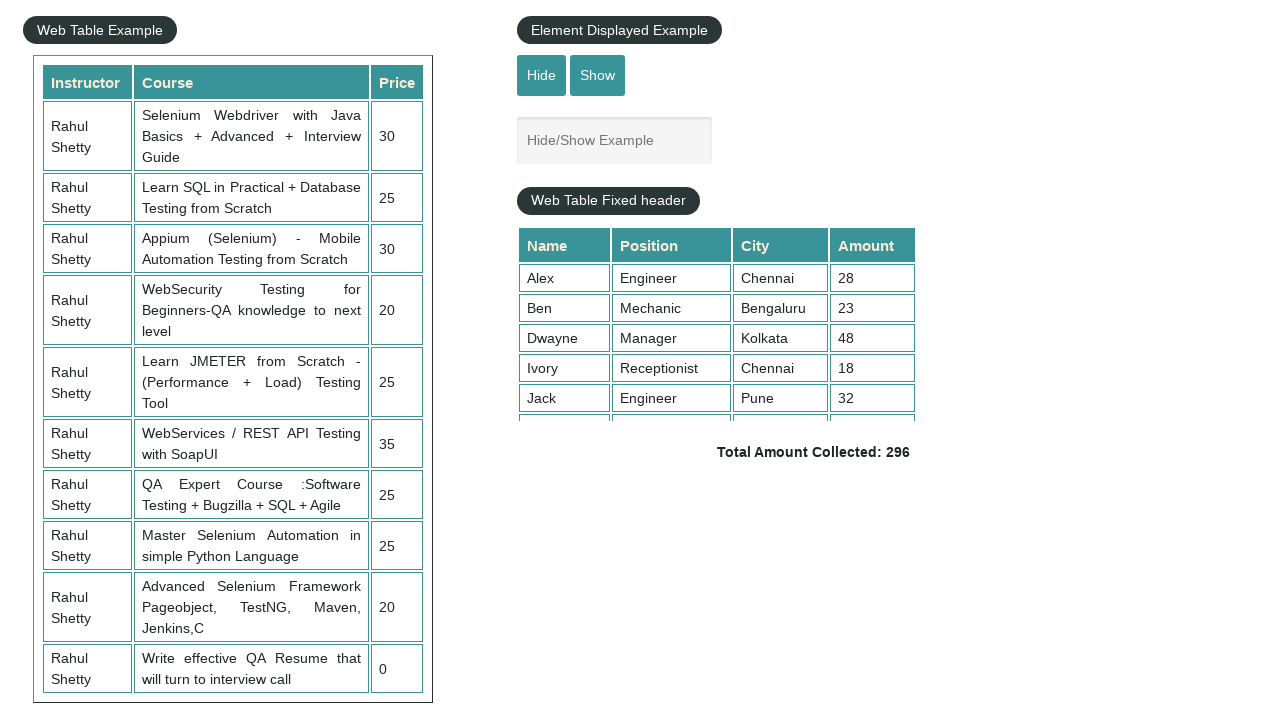

Table body element is present and accessible
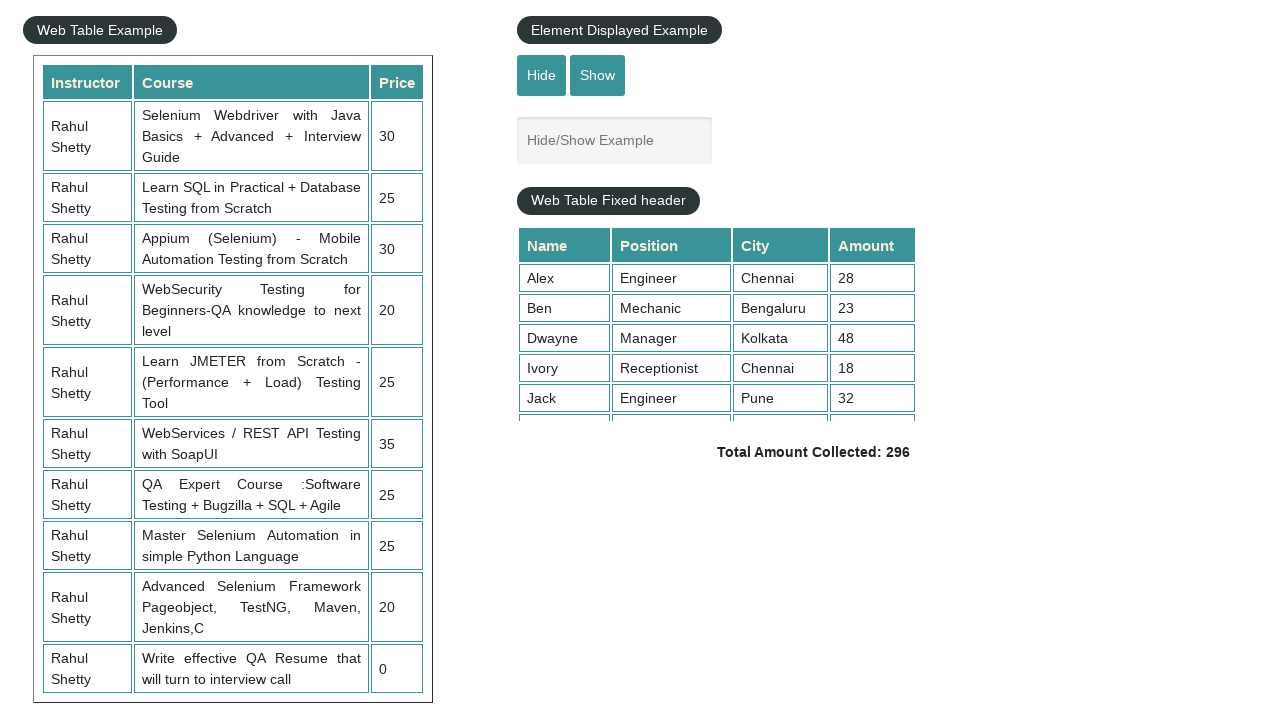

First table row is present and accessible
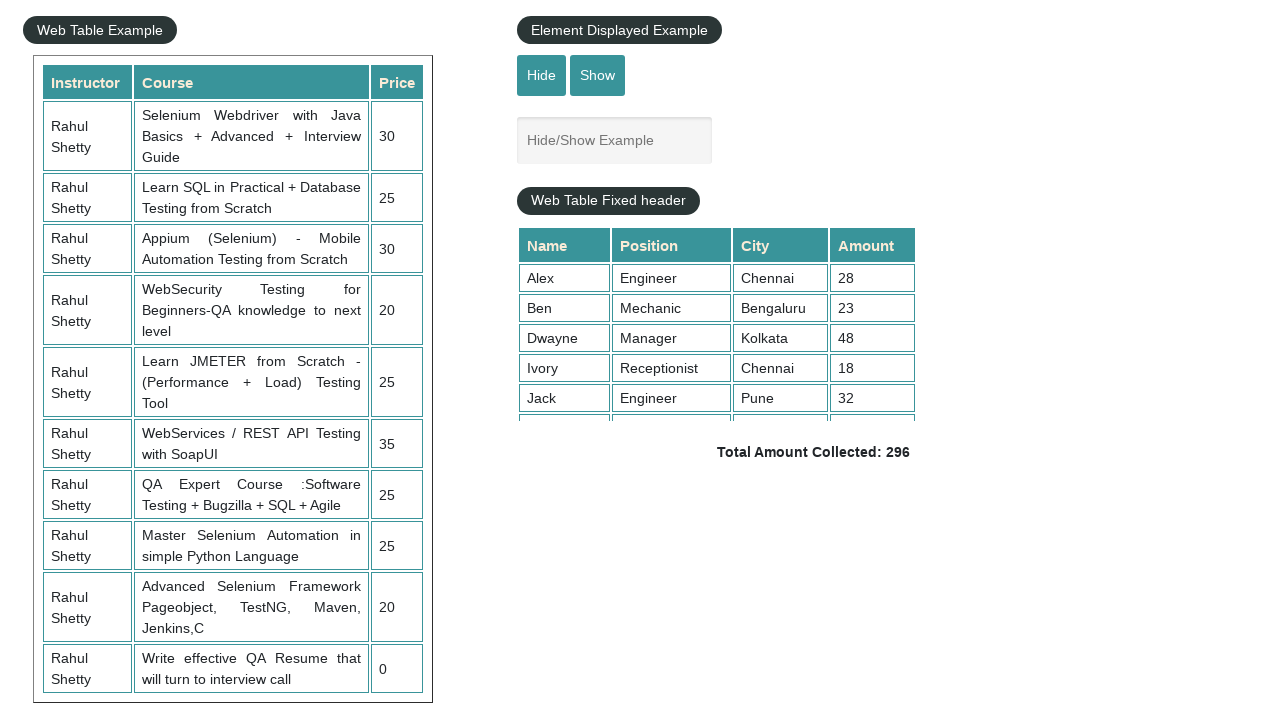

Header columns in first row are present and accessible
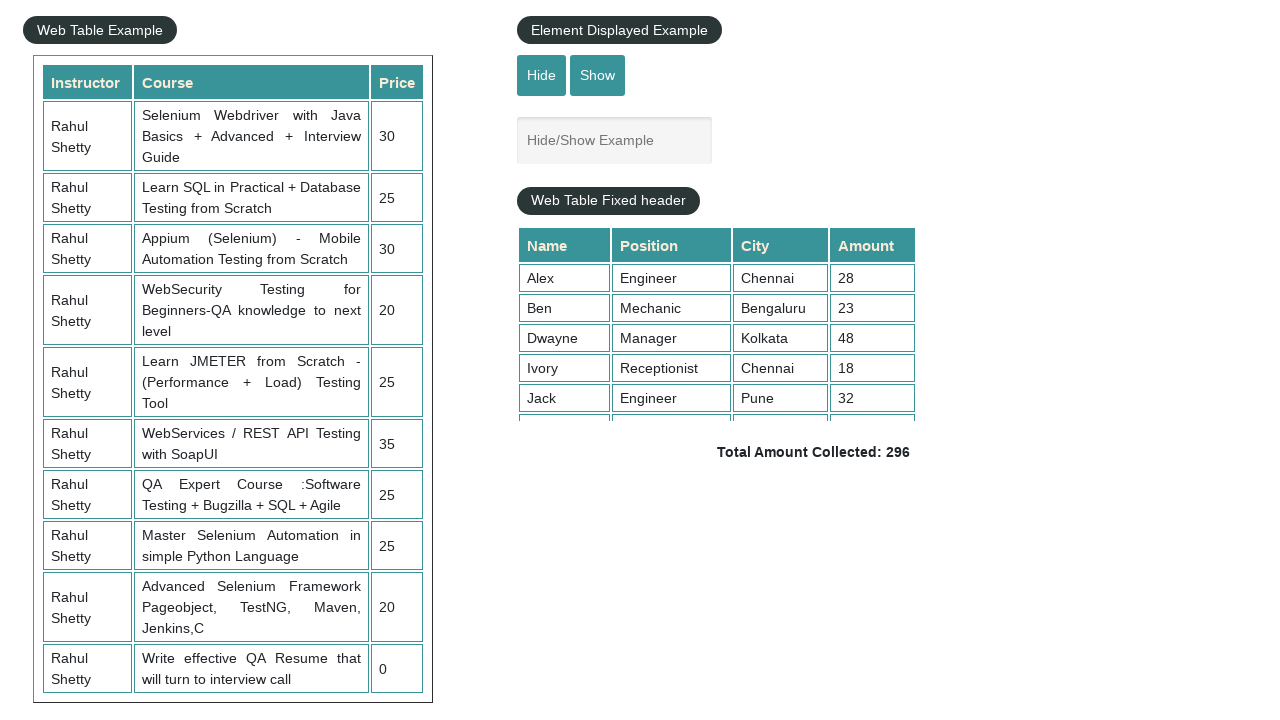

Data cells in third row are present and accessible
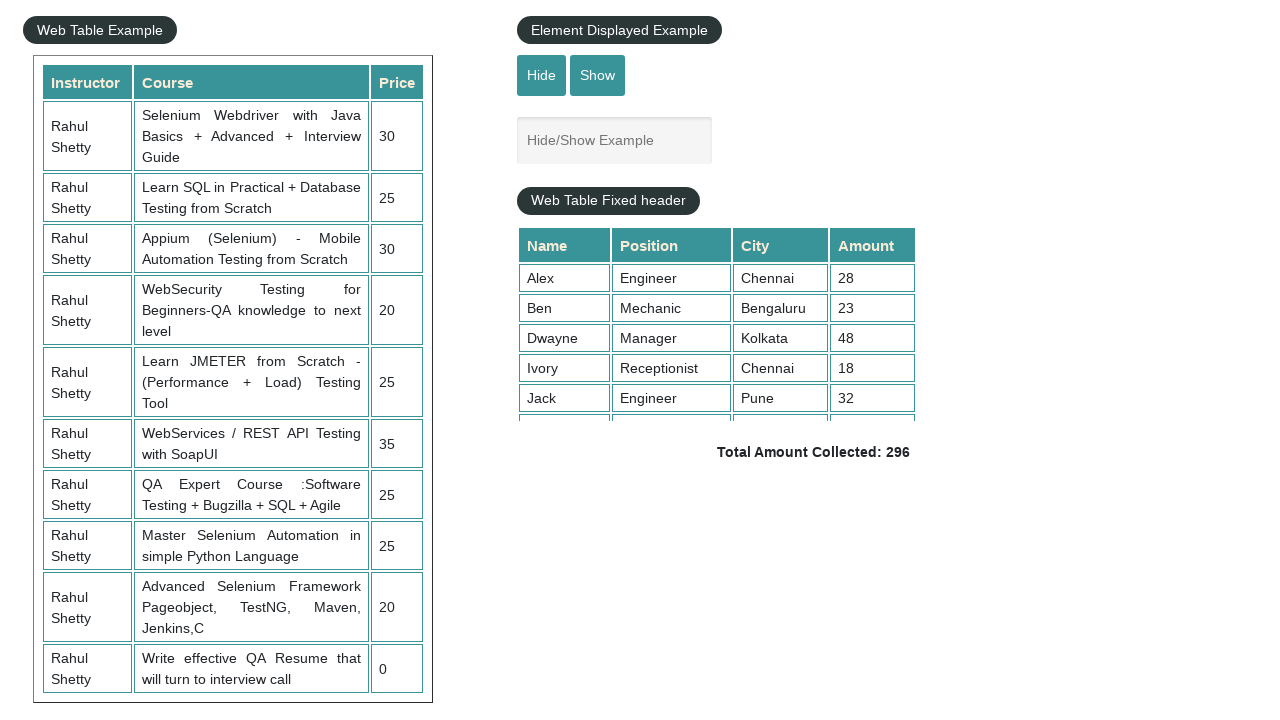

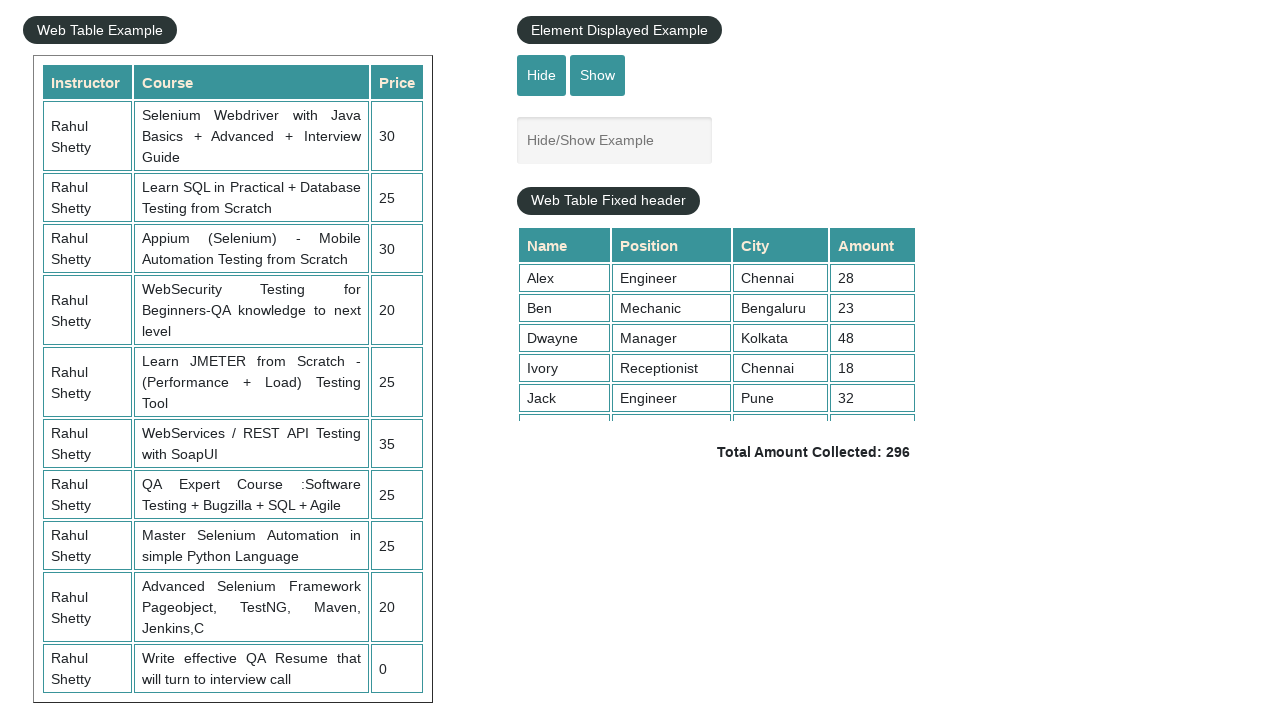